Tests window handle functionality by opening a new window, switching between windows, and verifying page titles and text content

Starting URL: https://the-internet.herokuapp.com/windows

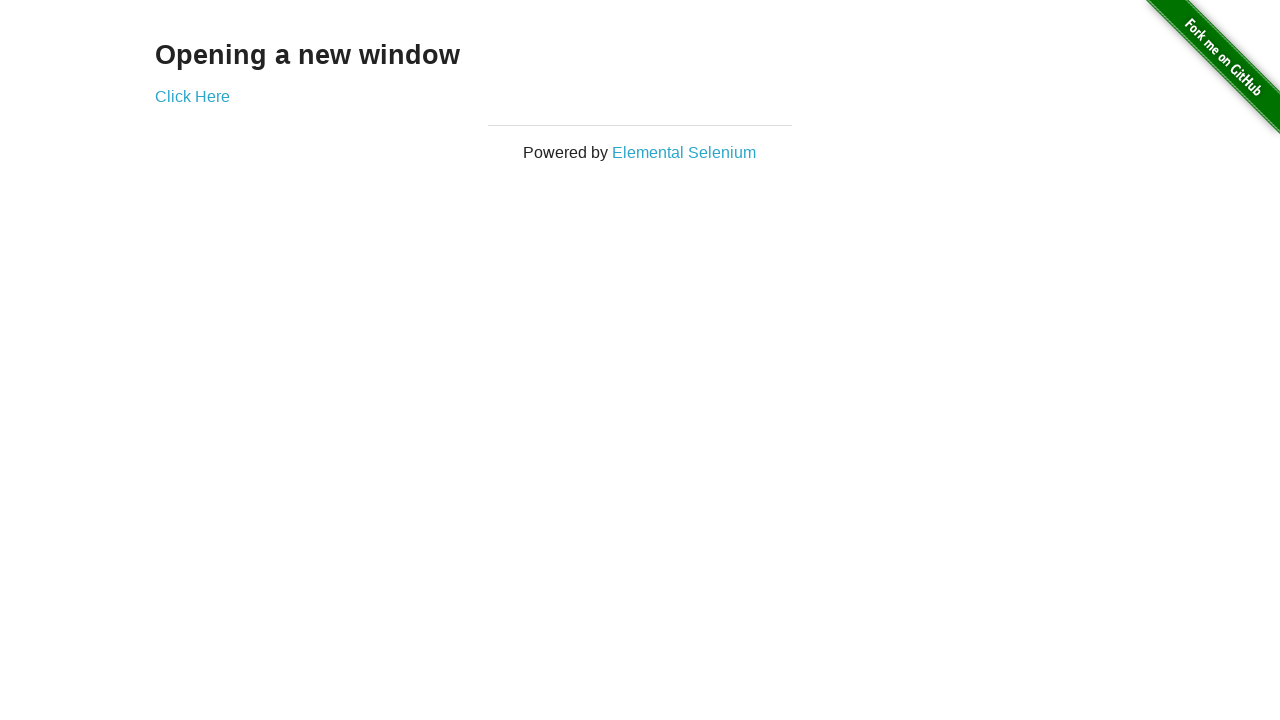

Stored initial page handle for reference
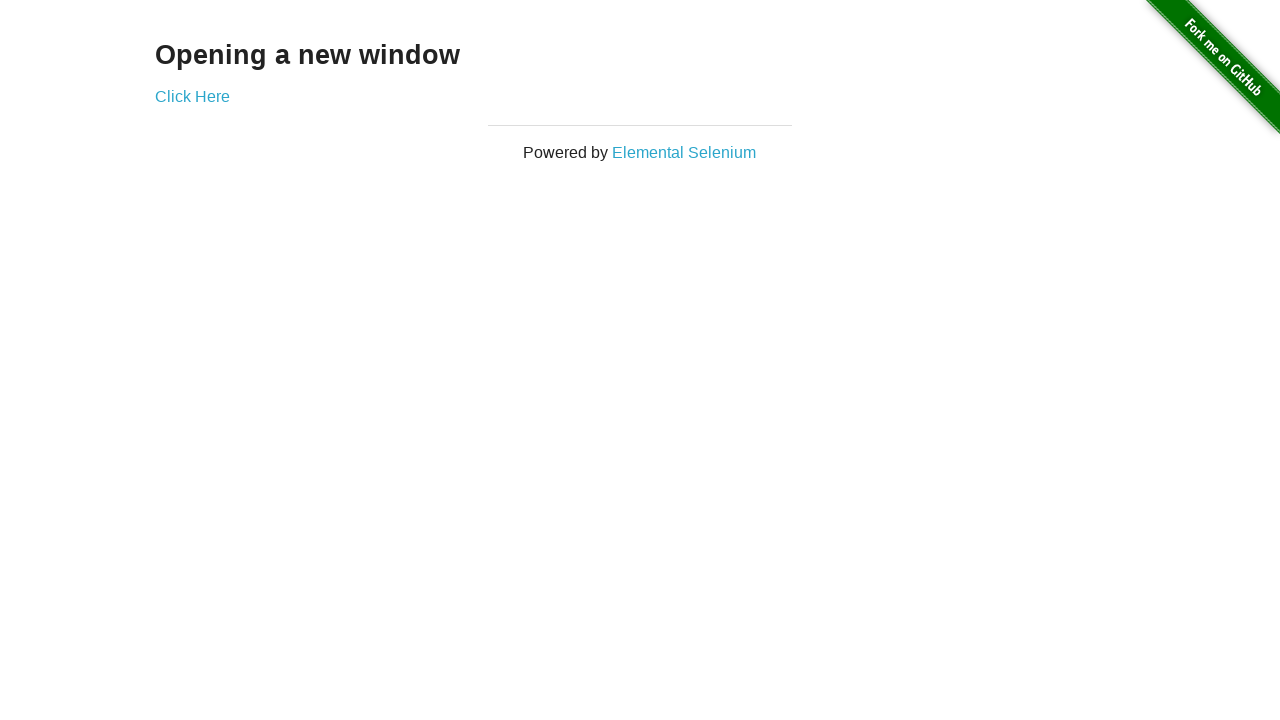

Located h3 element on first page
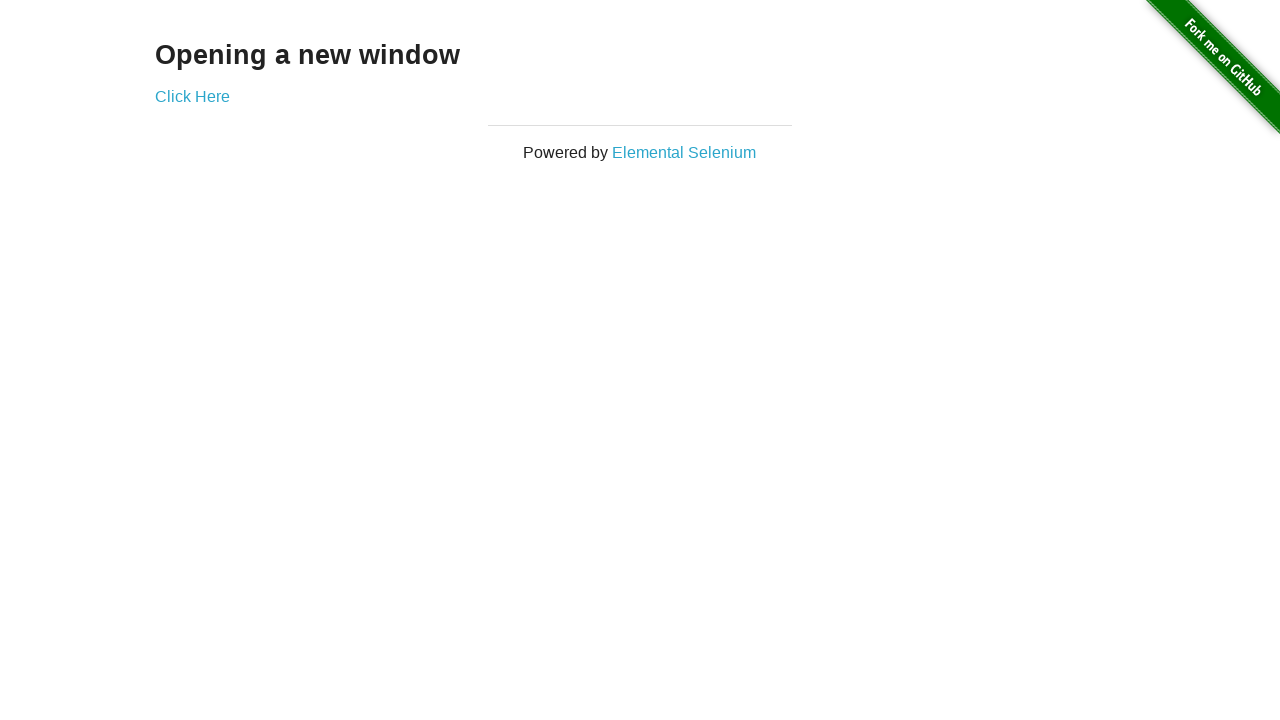

Verified h3 text content is 'Opening a new window'
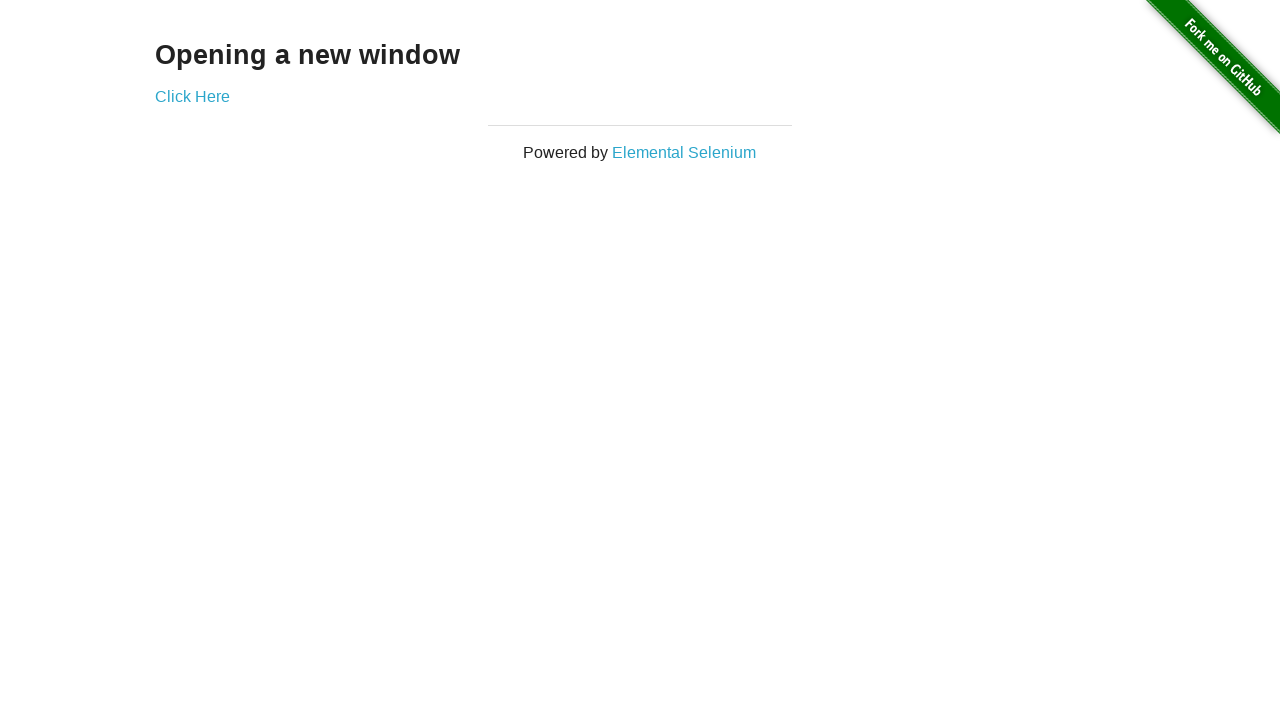

Verified first page title is 'The Internet'
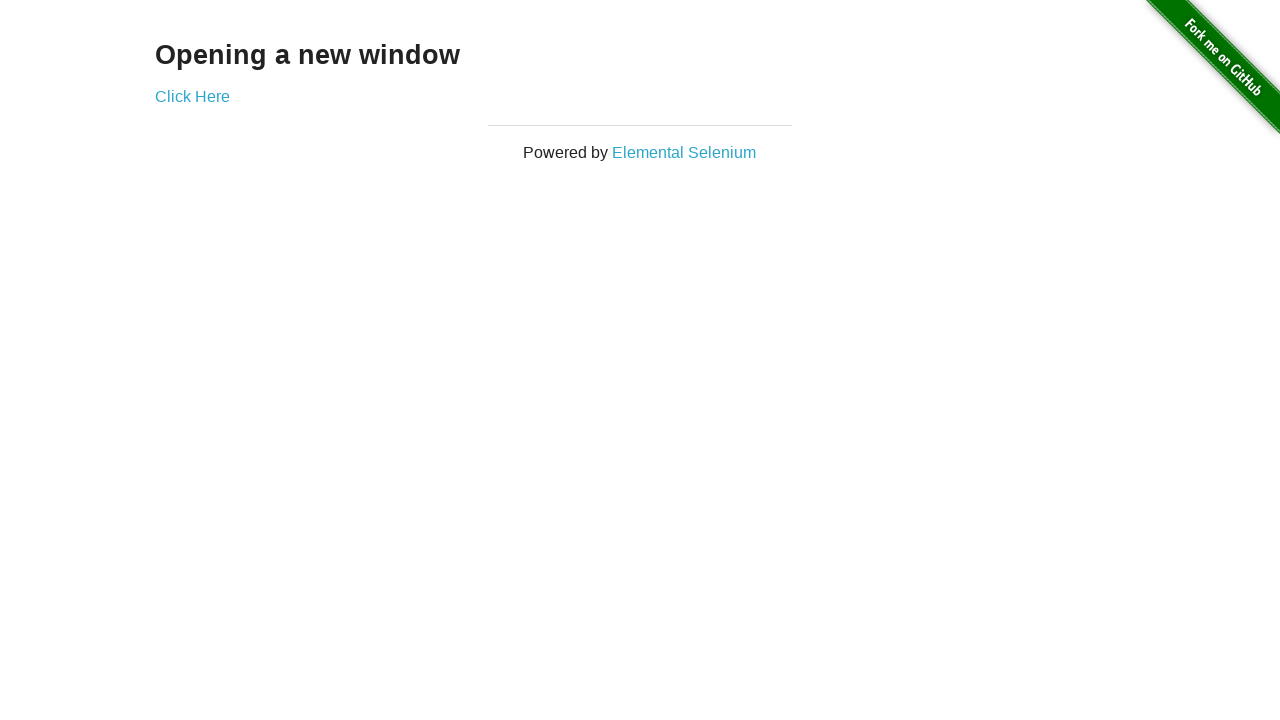

Clicked link to open new window at (192, 96) on xpath=//a[@target='_blank'][1]
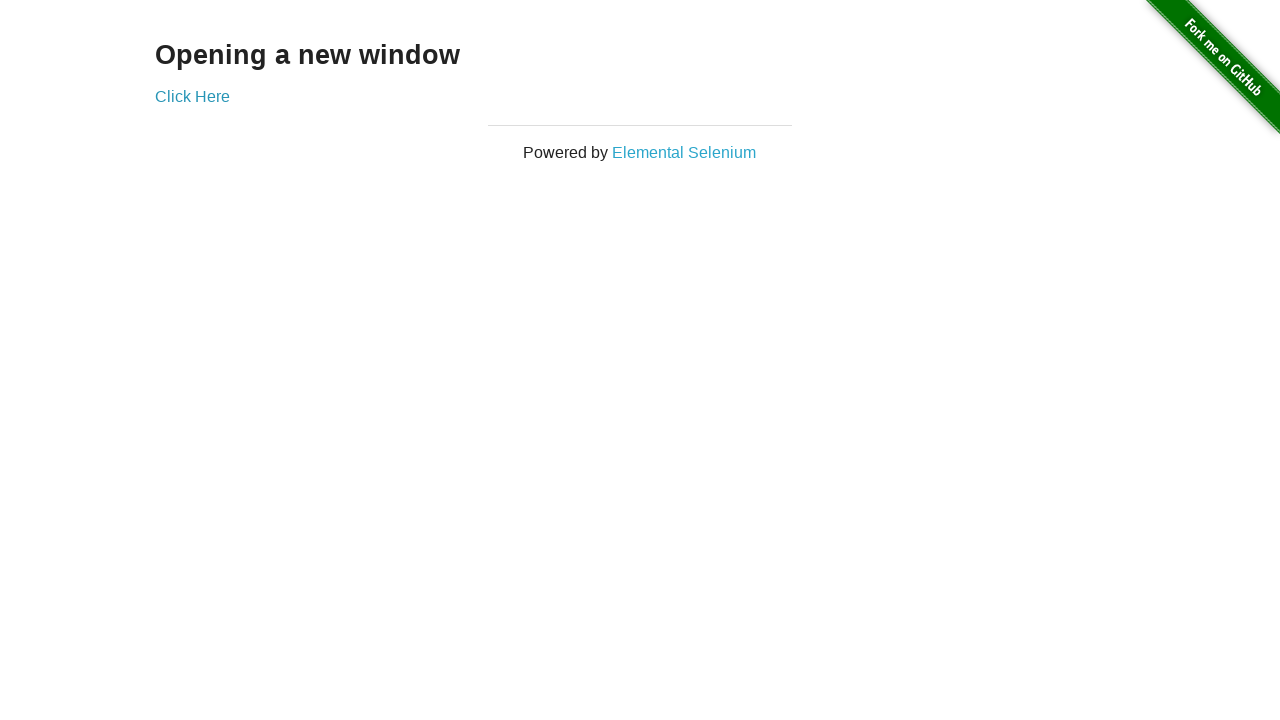

Captured new window popup
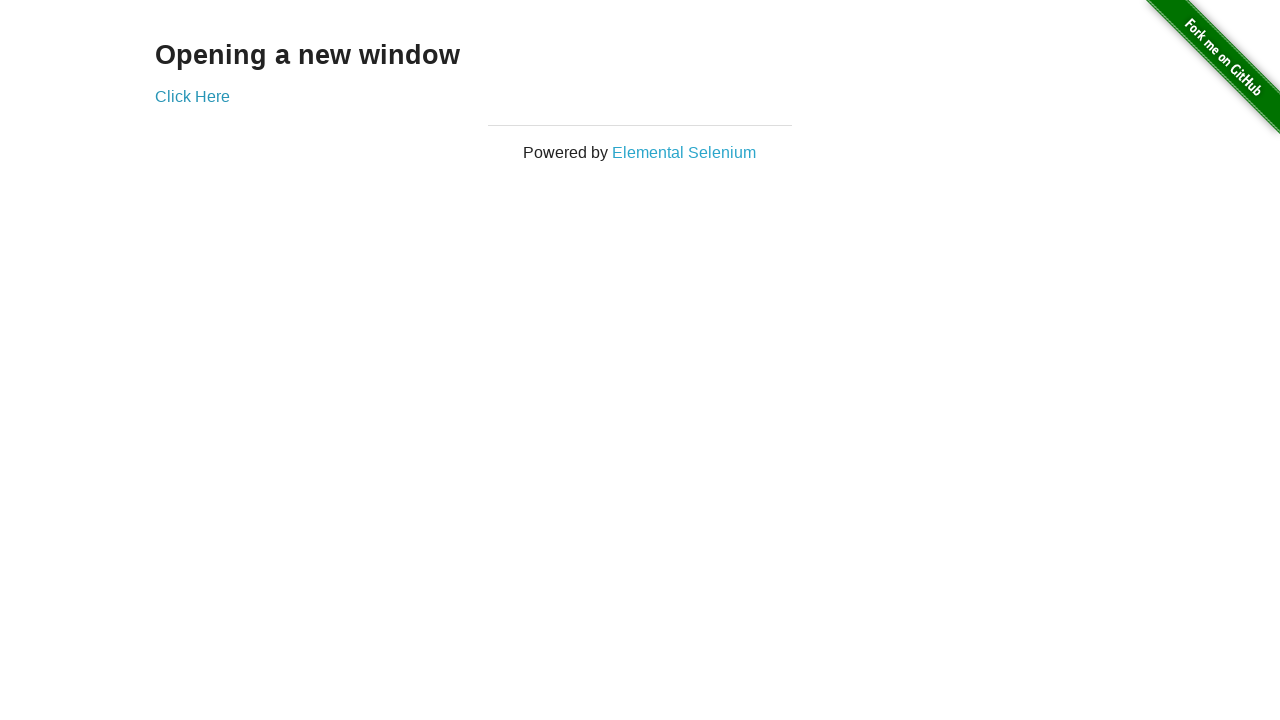

Verified new window title is 'New Window'
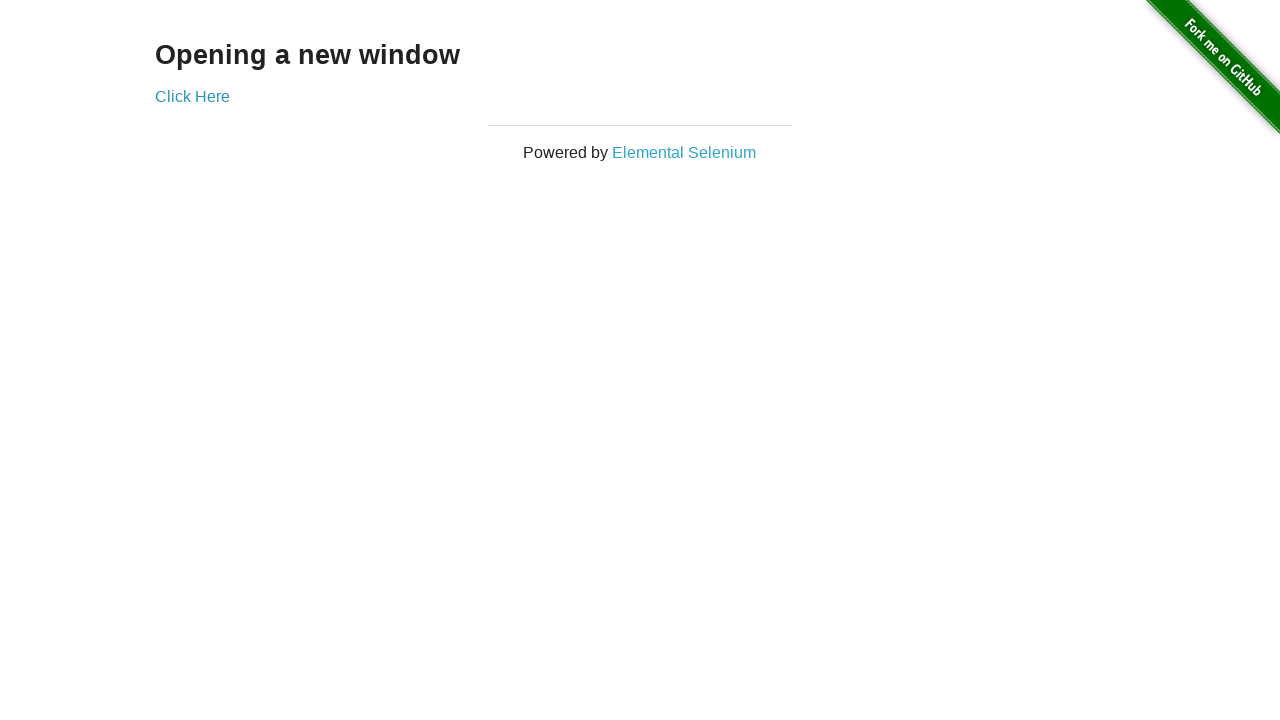

Brought first page to front
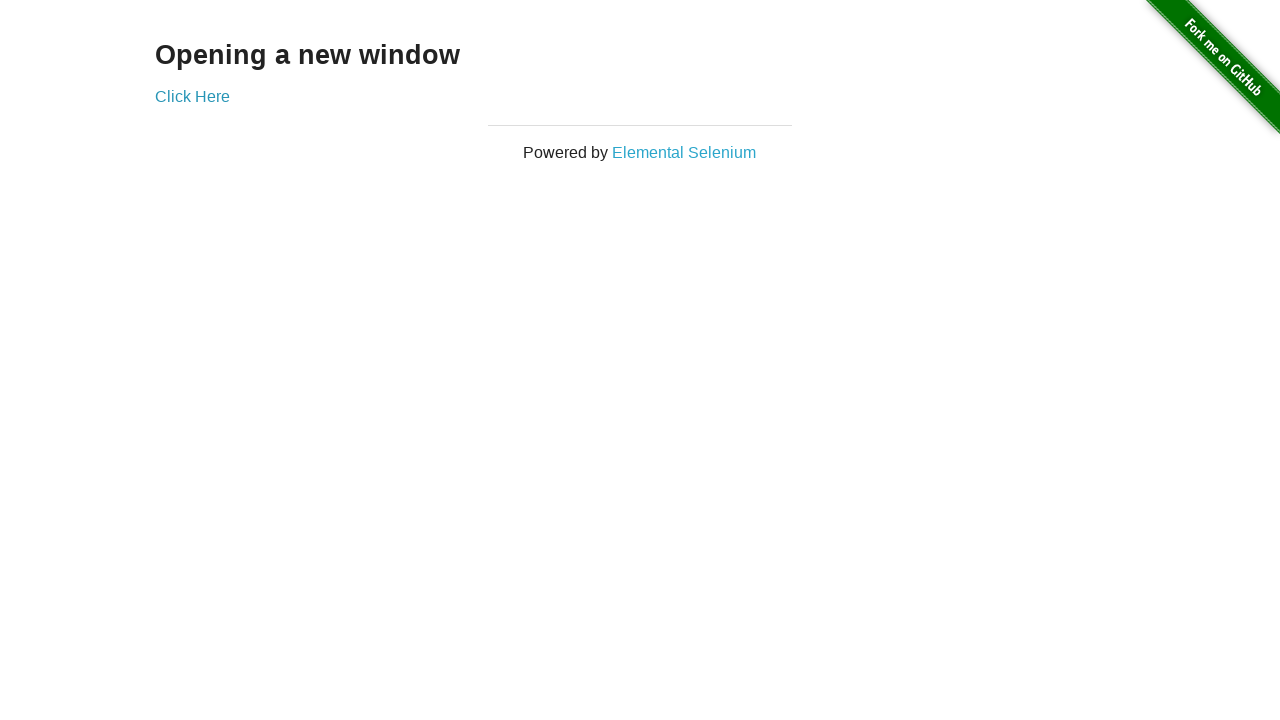

Verified first page title is still 'The Internet'
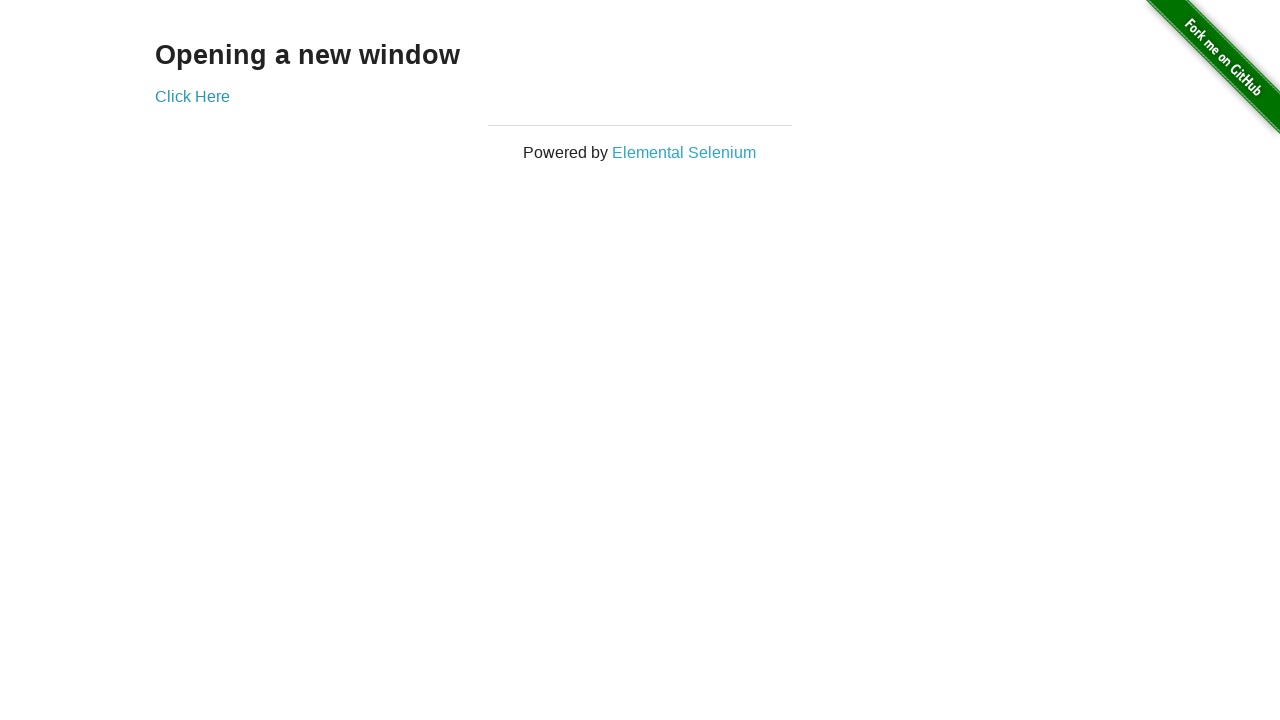

Brought new window to front
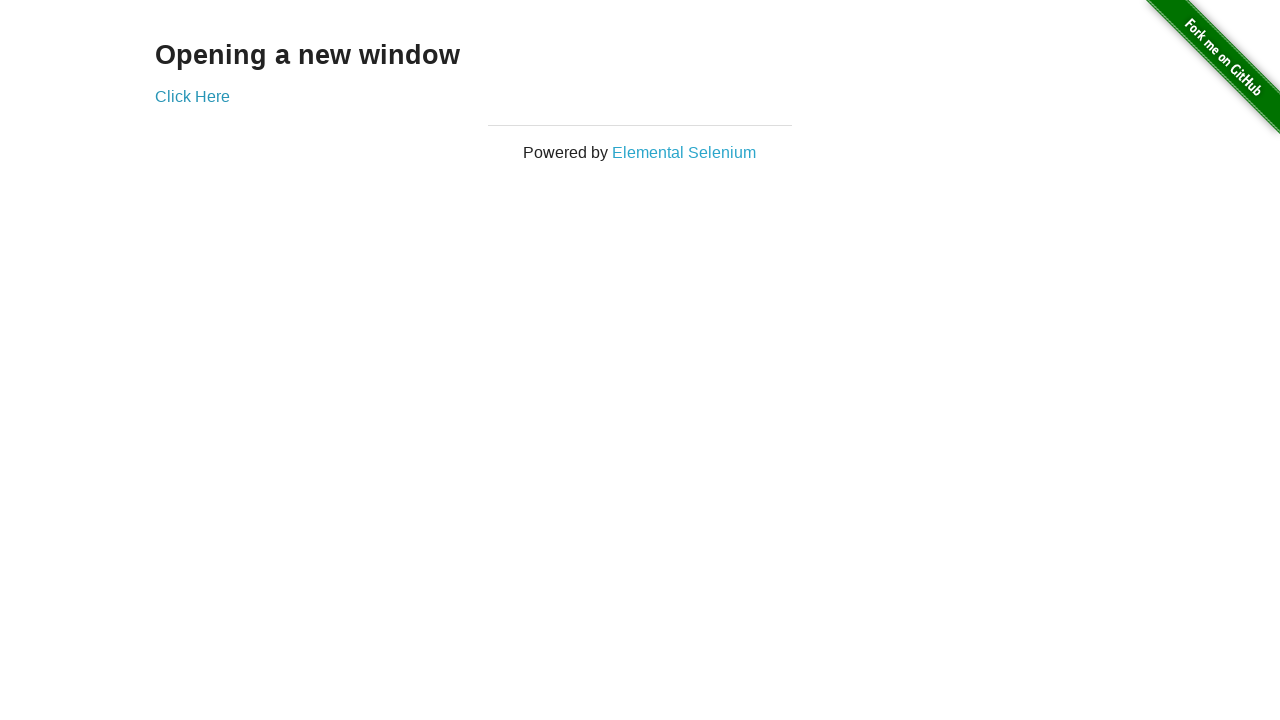

Brought first page to front again
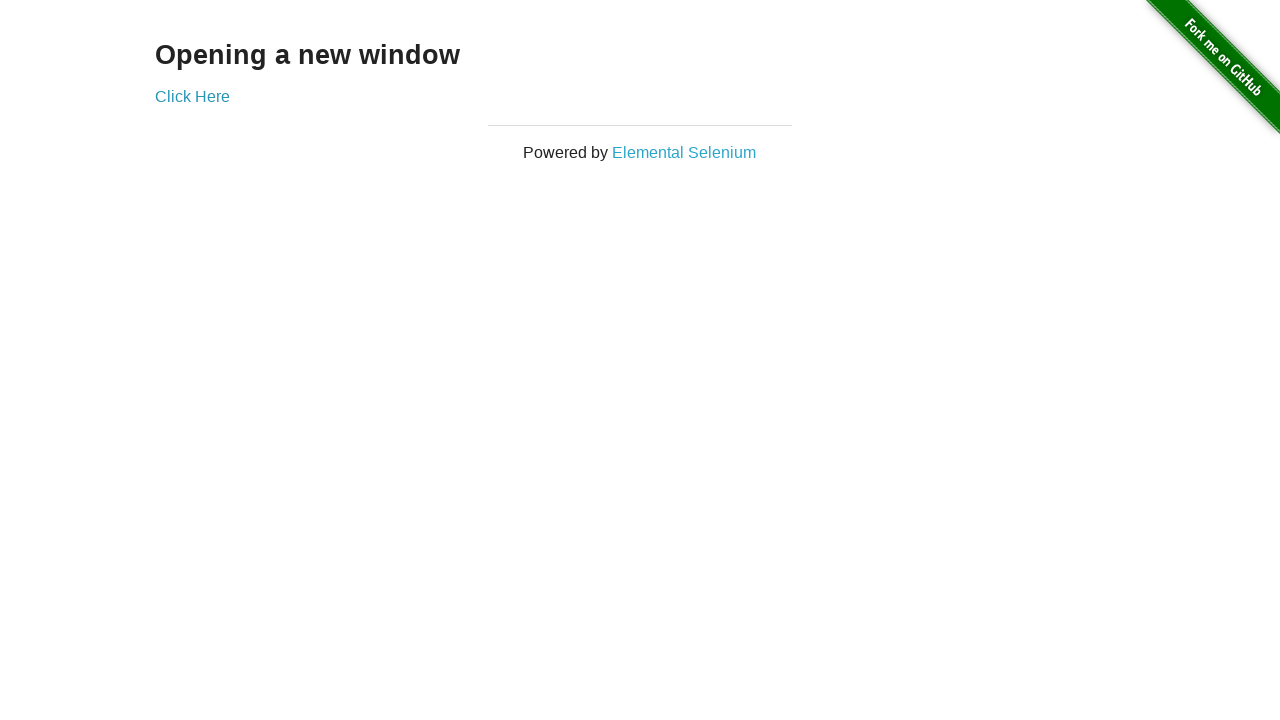

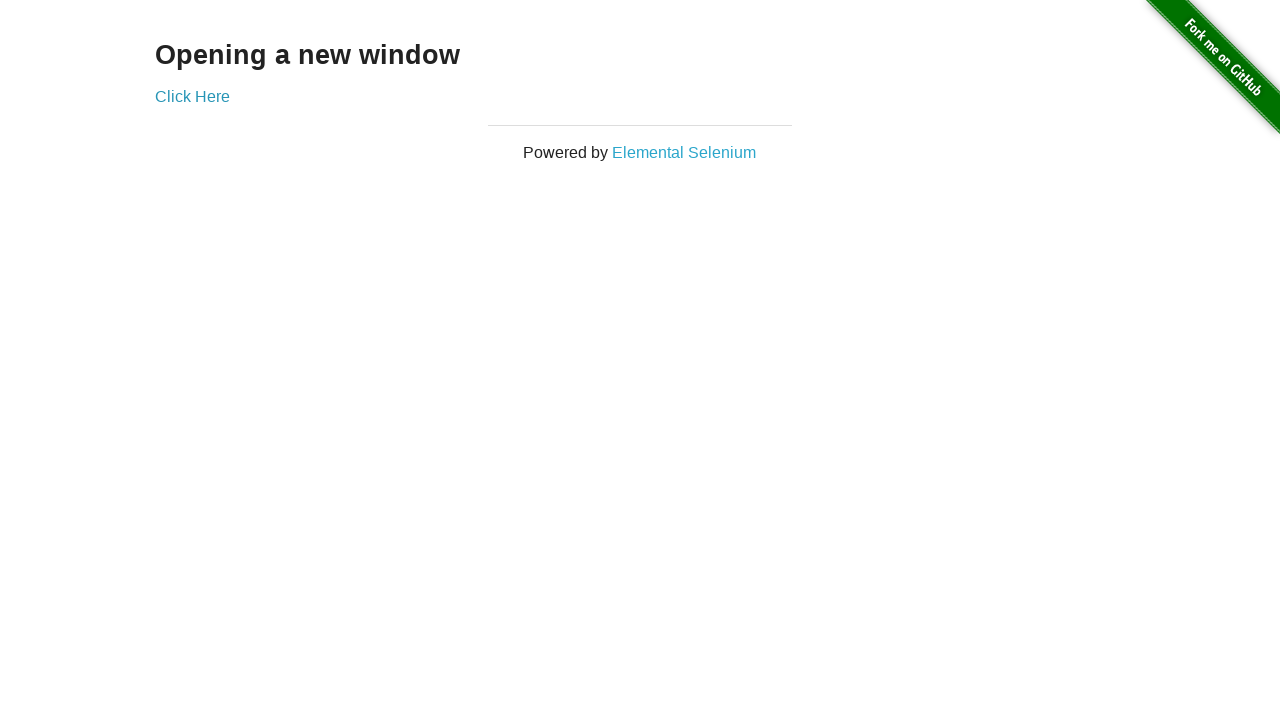